Tests JavaScript alert handling on DemoQA by clicking alert buttons and accepting the alert dialogs, including a timed alert that appears after a delay

Starting URL: https://demoqa.com/alerts

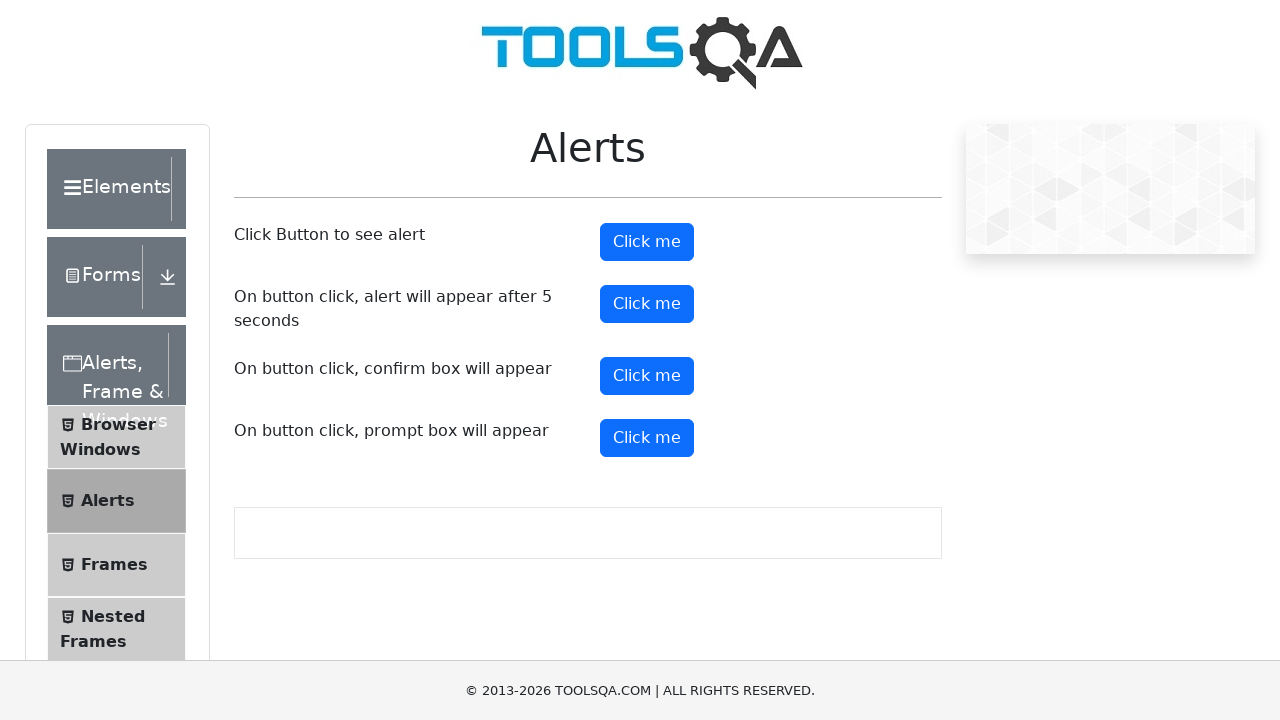

Clicked the first alert button at (647, 242) on xpath=//*[@id='alertButton']
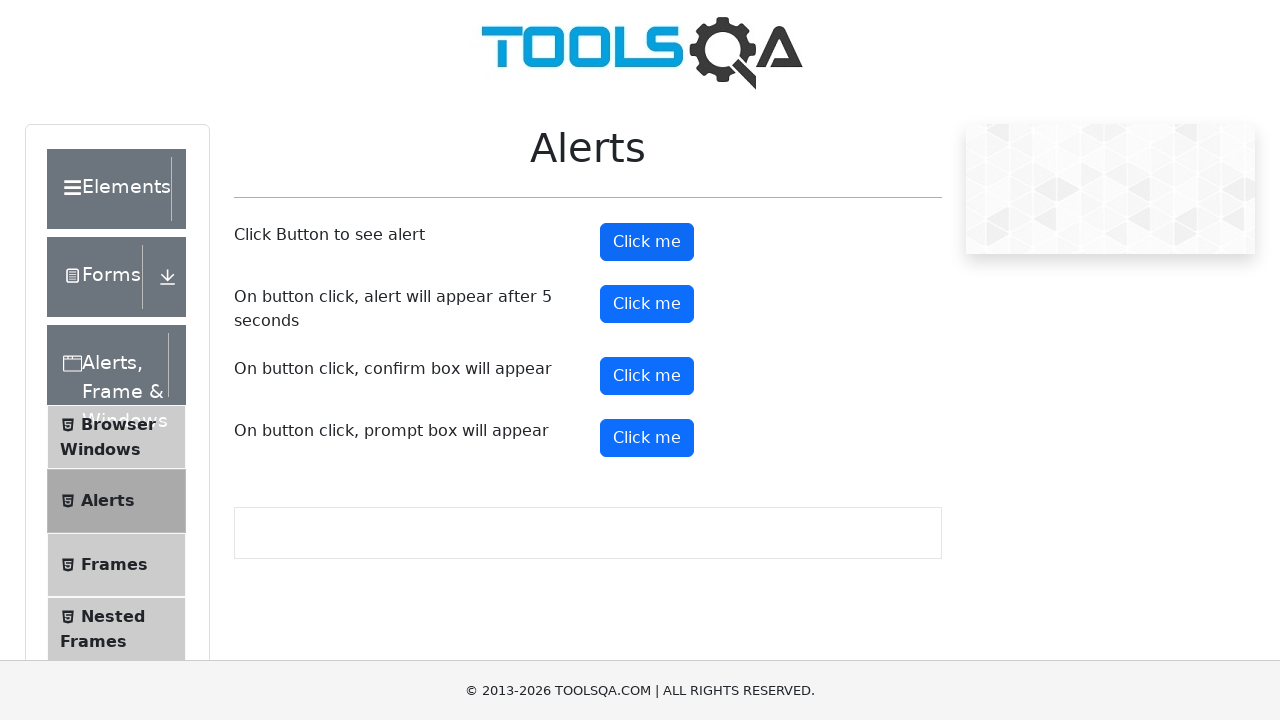

Set up dialog handler to accept alerts
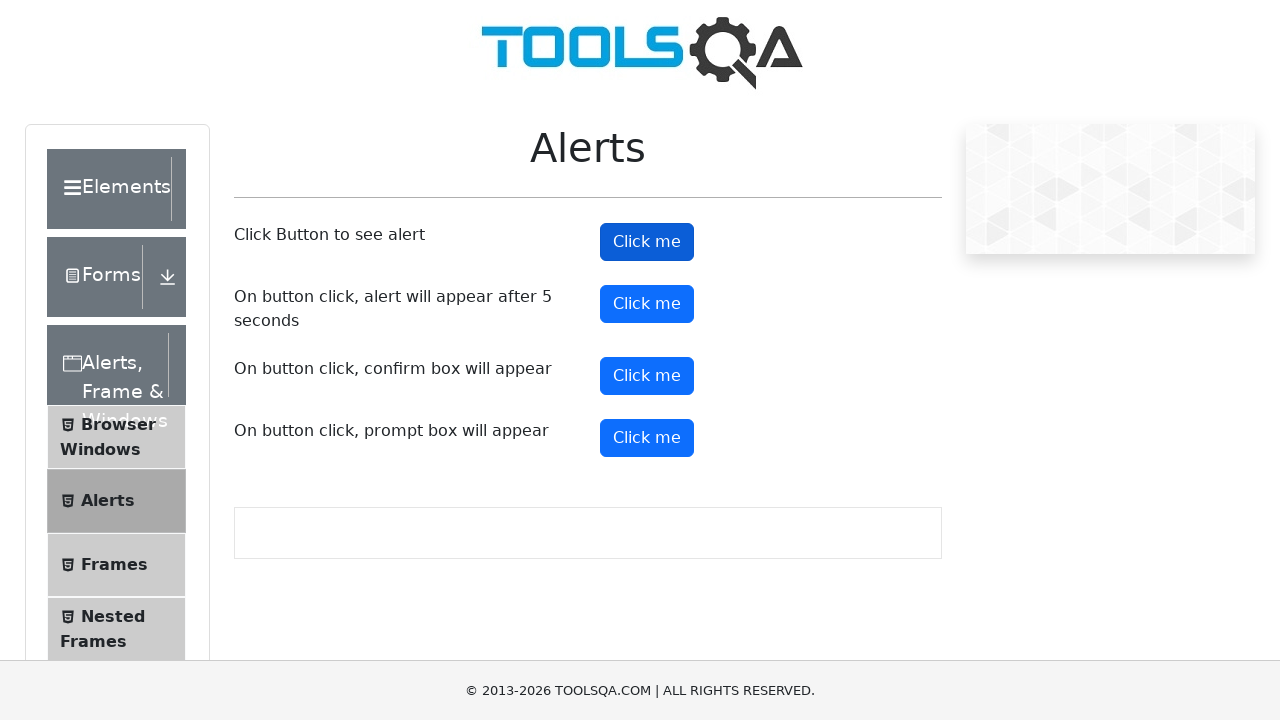

Waited for first alert to be processed
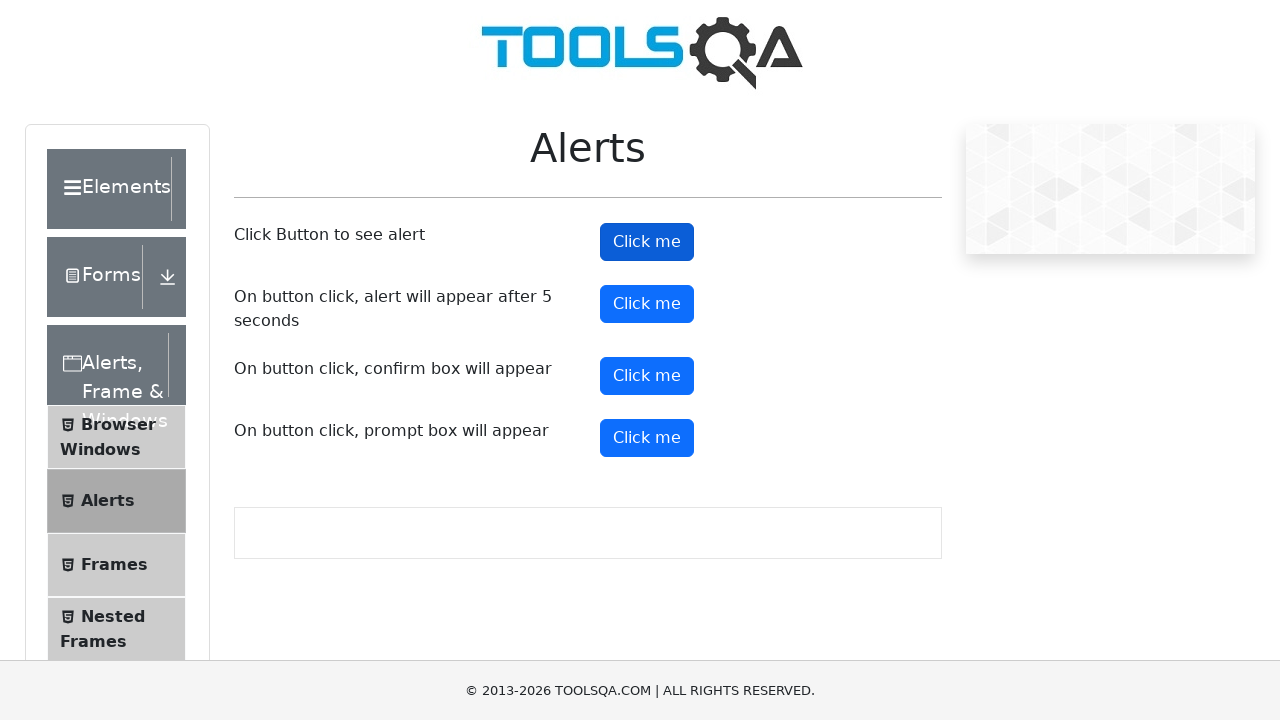

Clicked the timer alert button at (647, 304) on #timerAlertButton
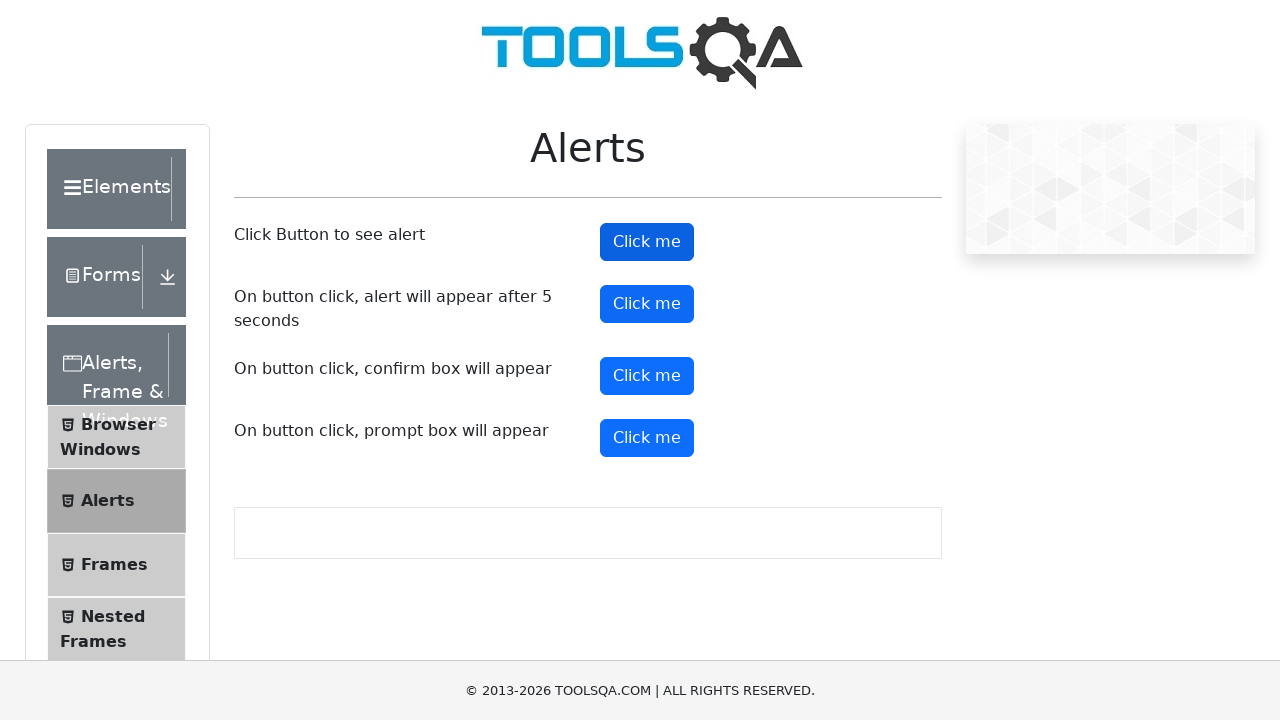

Waited for timed alert to appear and be accepted
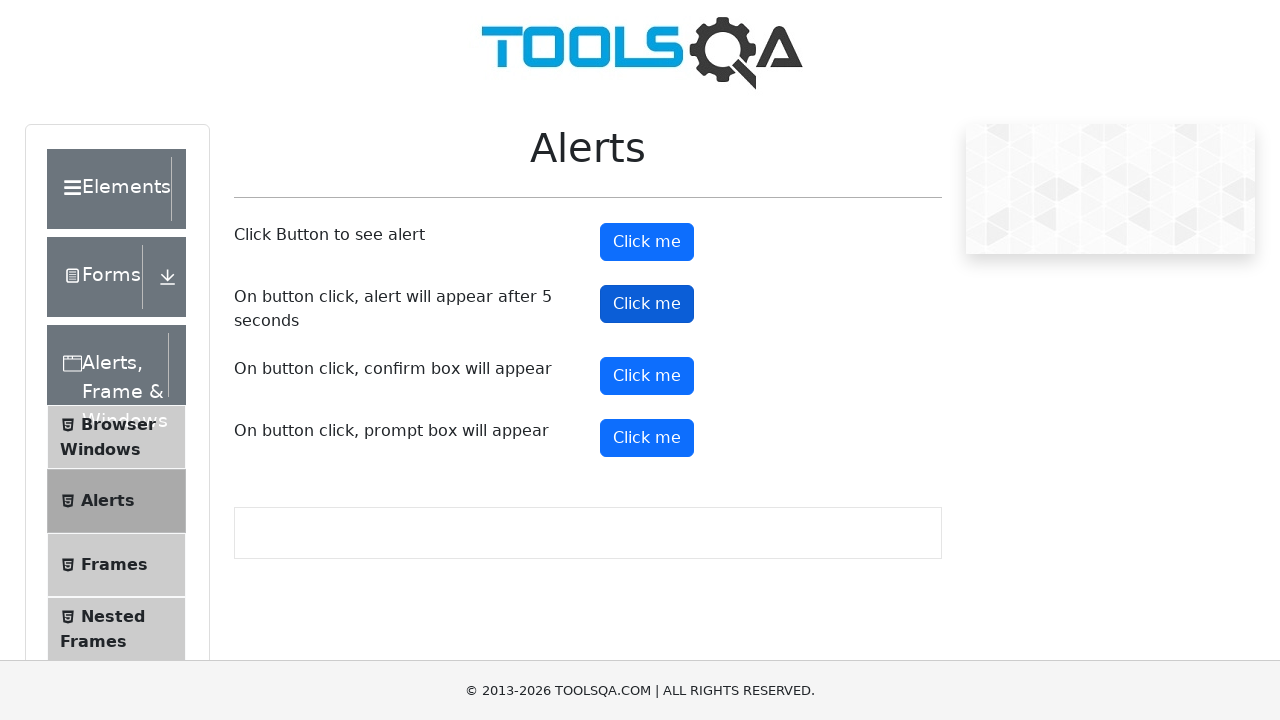

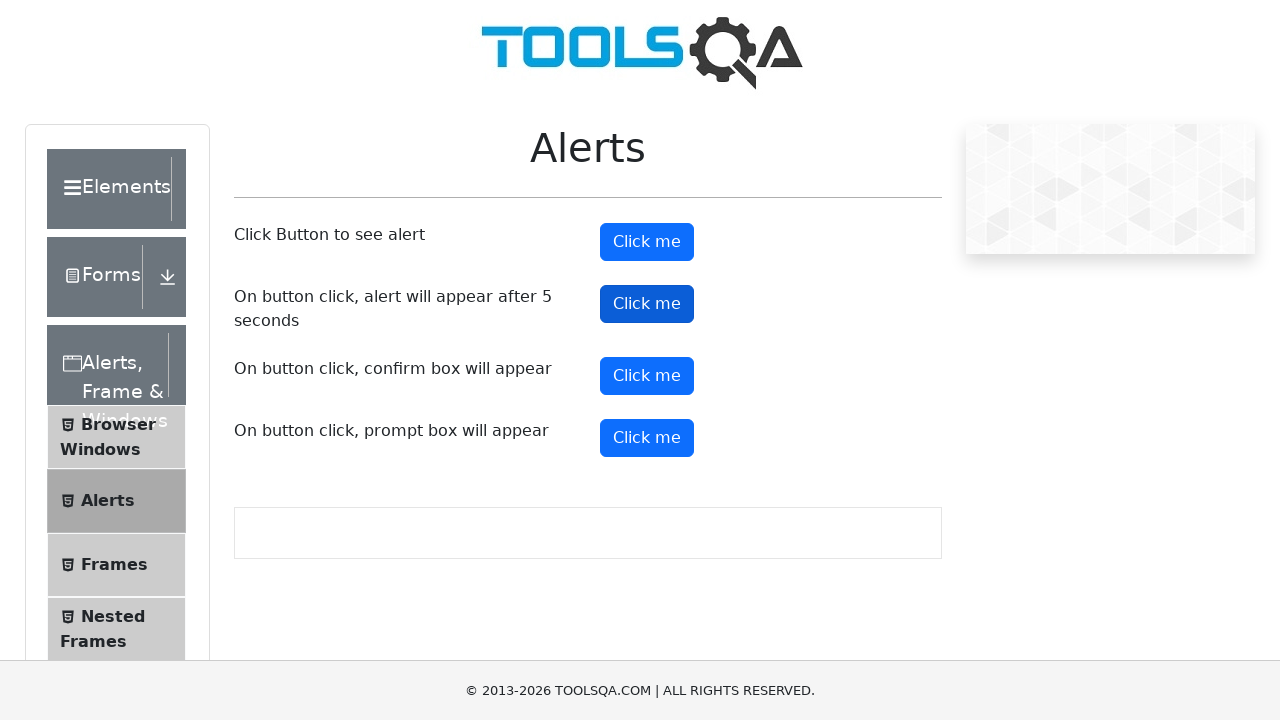